Tests the search/filter functionality on an offers page by entering "Rice" in the search field and verifying that the filtered results are displayed correctly.

Starting URL: https://rahulshettyacademy.com/seleniumPractise/#/offers

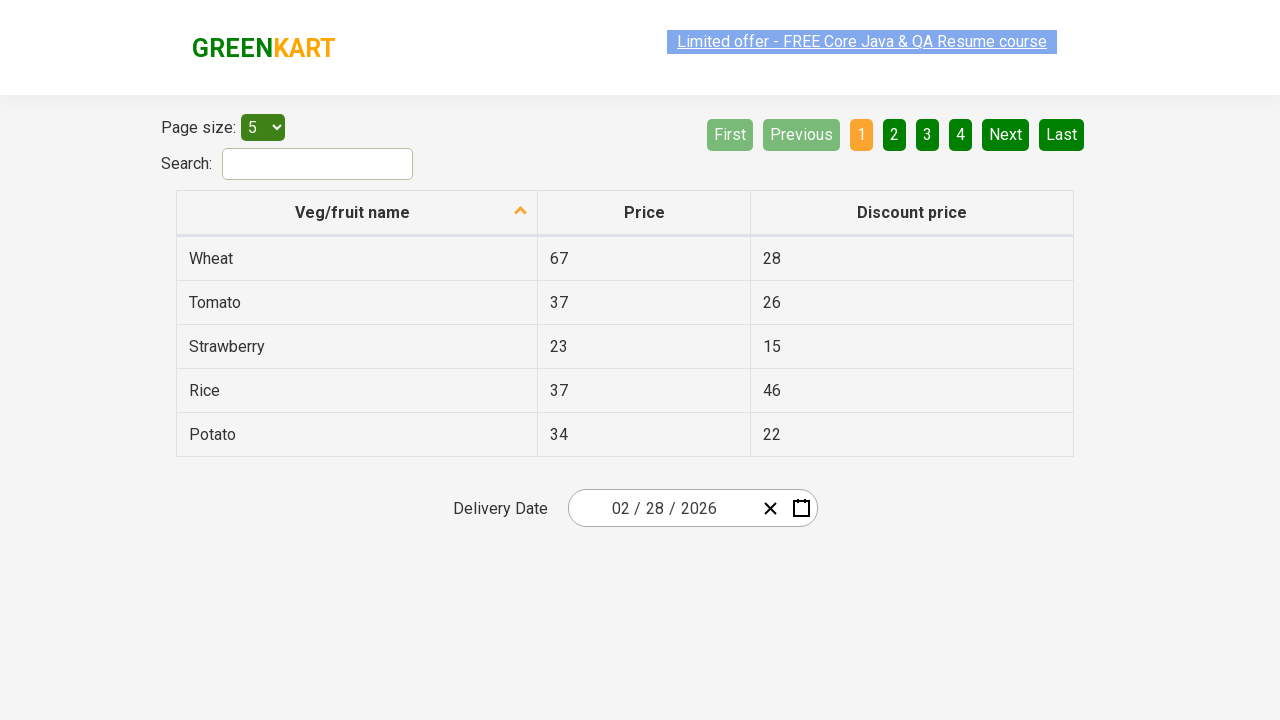

Filled search field with 'Rice' on #search-field
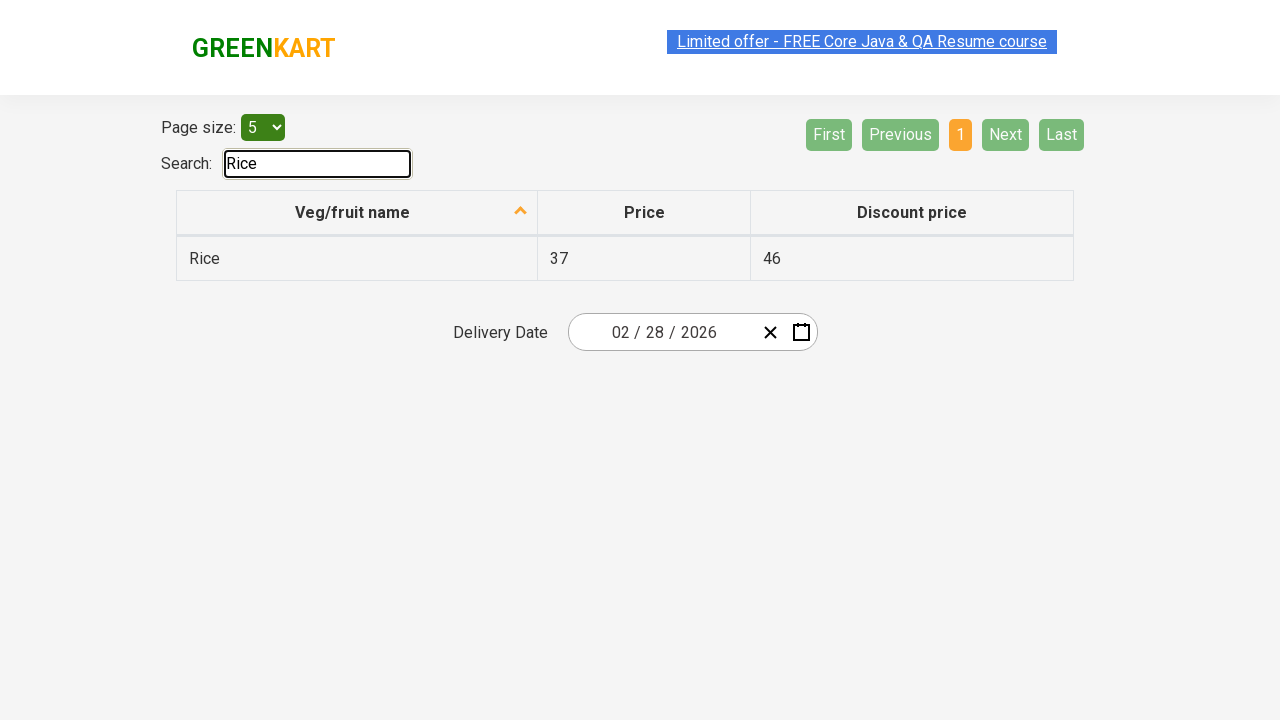

Waited 500ms for filter to apply
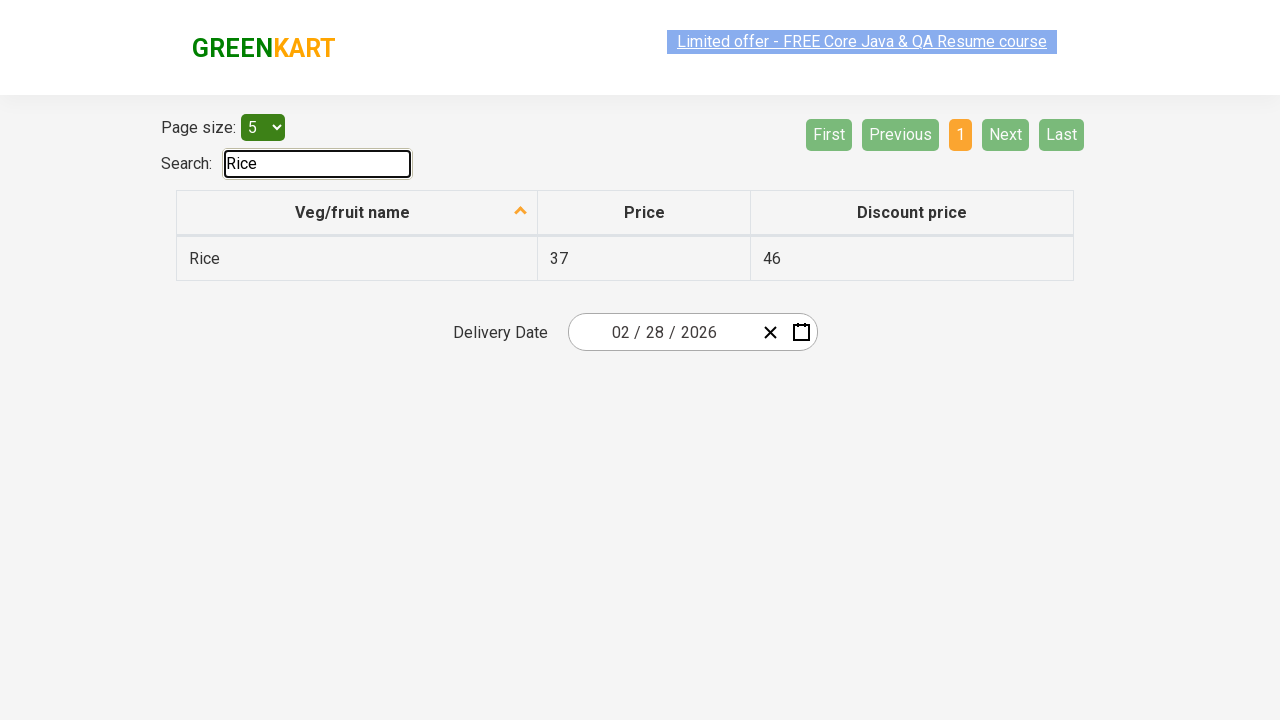

Filtered veggie items loaded in table
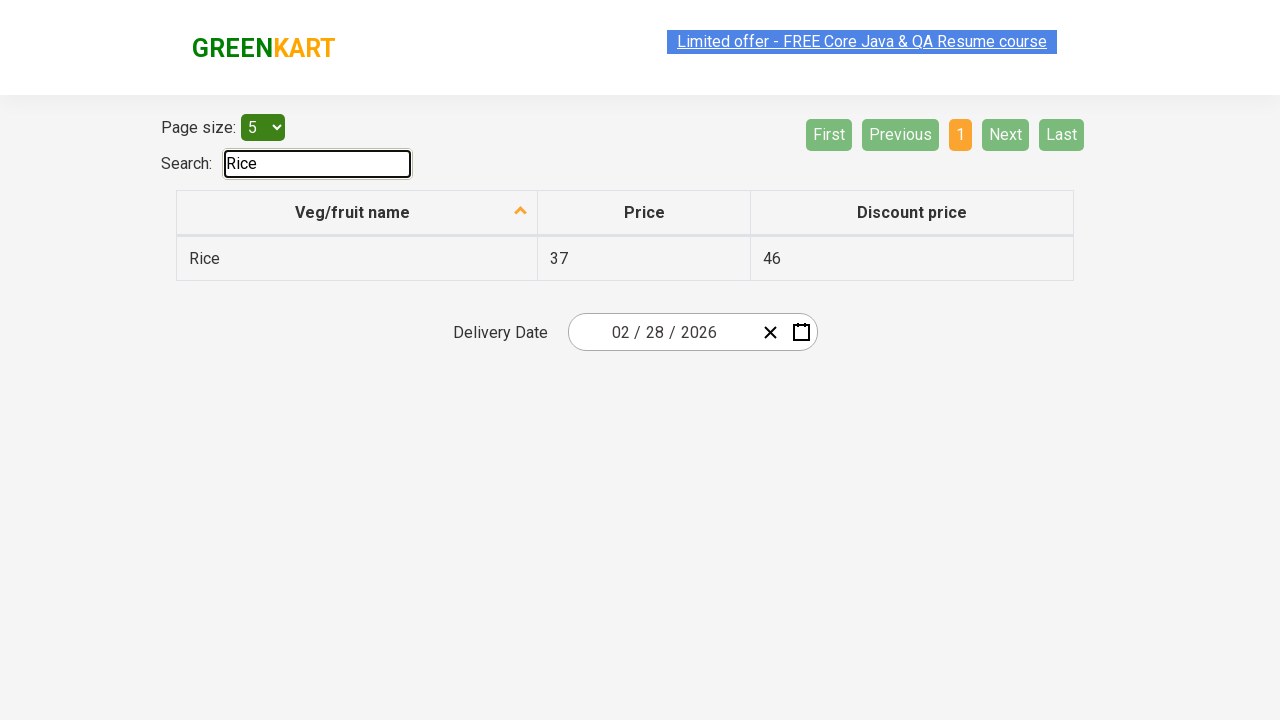

Retrieved 1 veggie items from filtered results
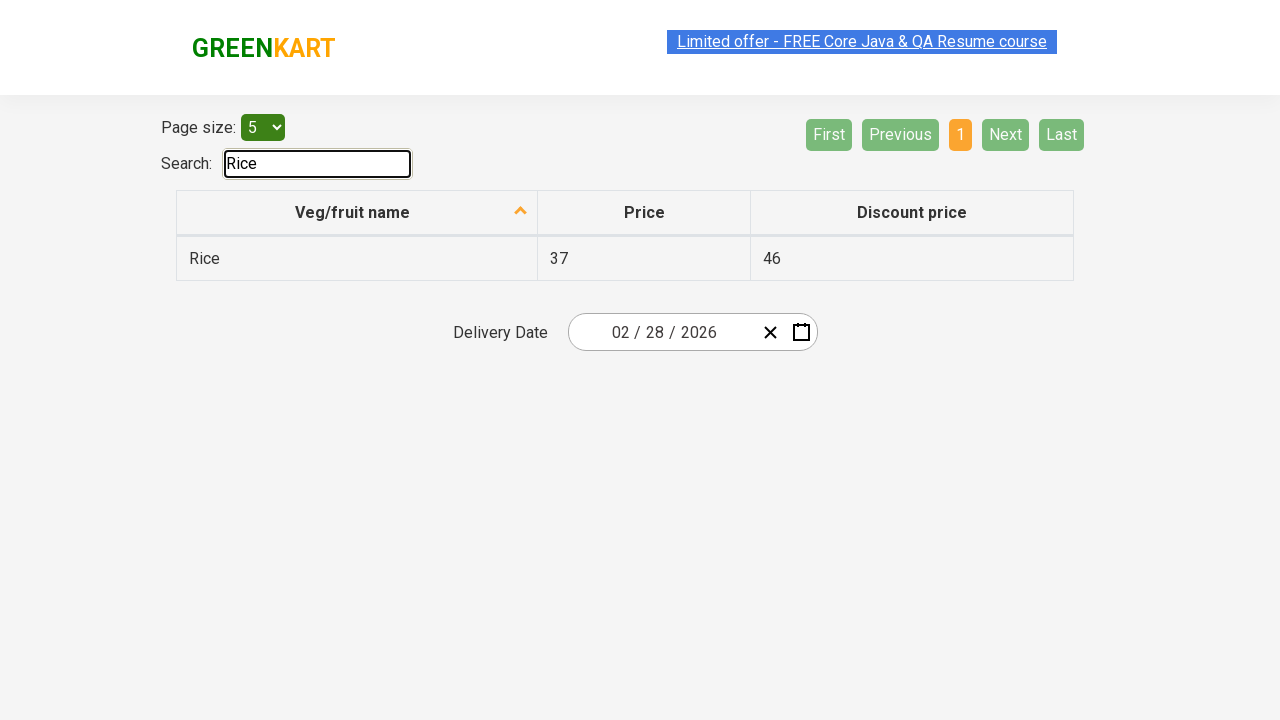

Verified 'Rice' contains 'Rice'
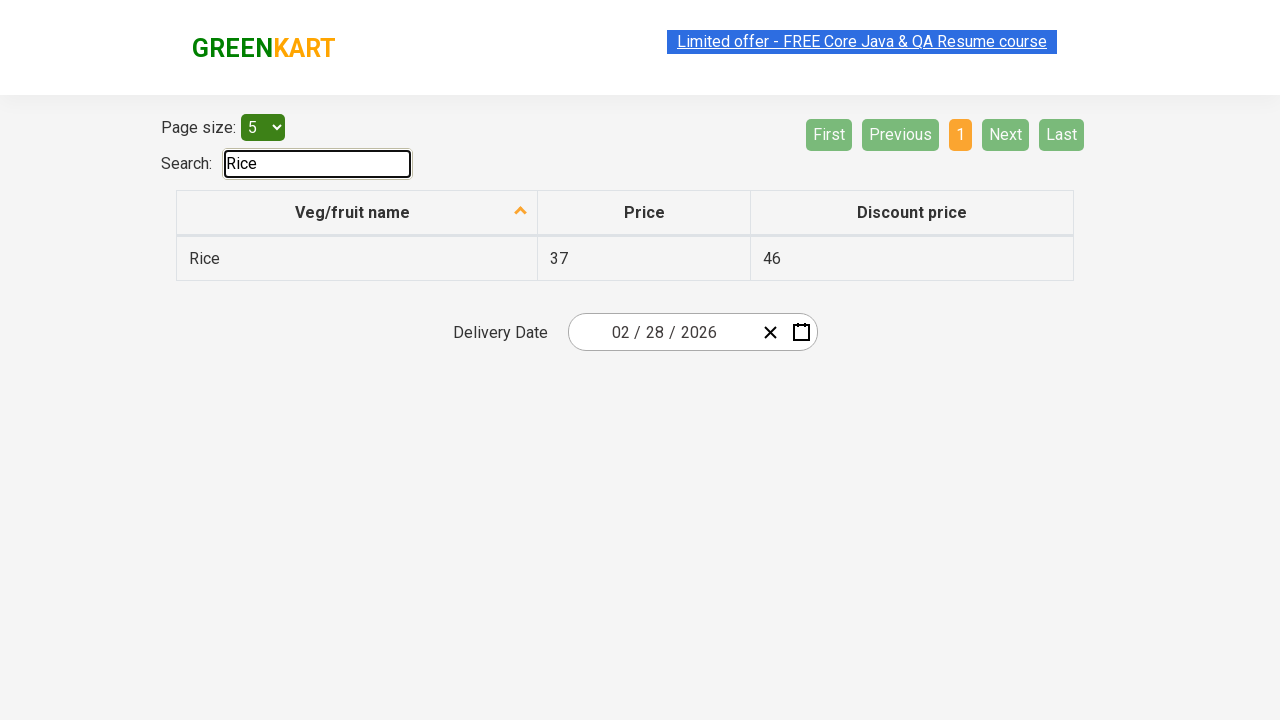

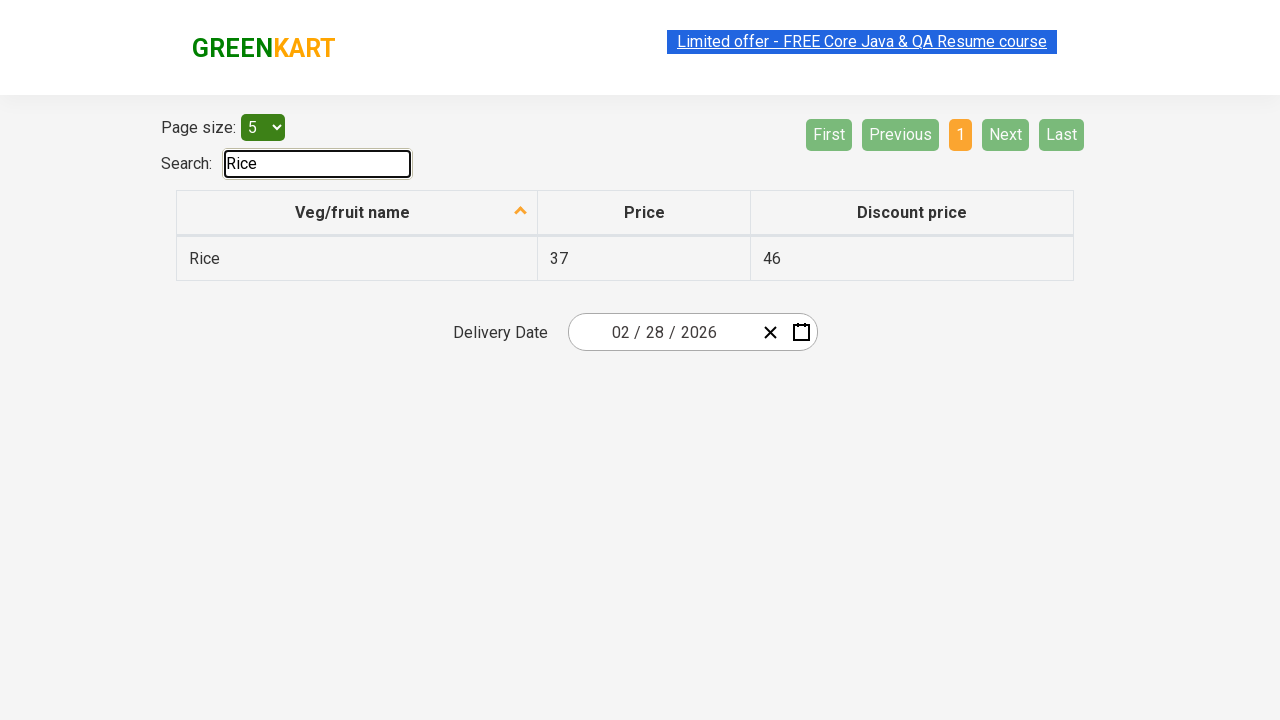